Tests JavaScript prompt alert handling by clicking a button, entering text into the prompt, accepting it, and verifying the entered text is displayed

Starting URL: https://loopcamp.vercel.app/javascript-alerts.html

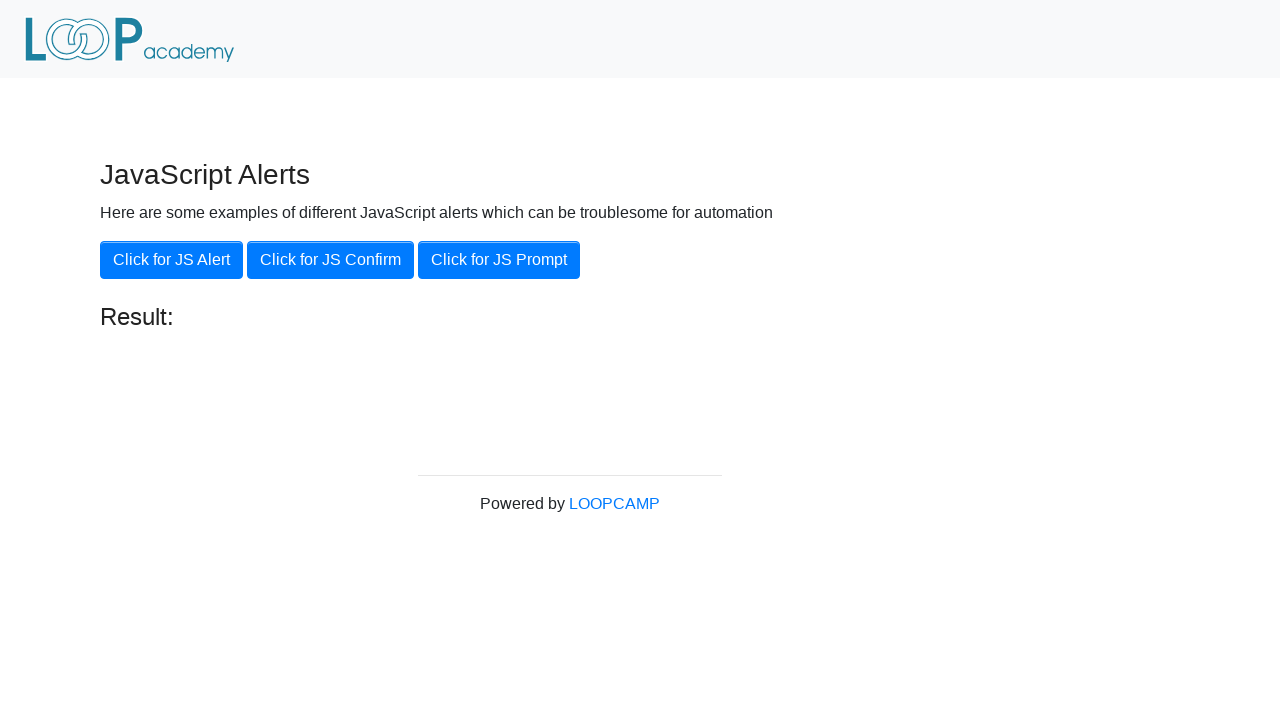

Set up dialog handler to accept prompt with text 'Loop Academy'
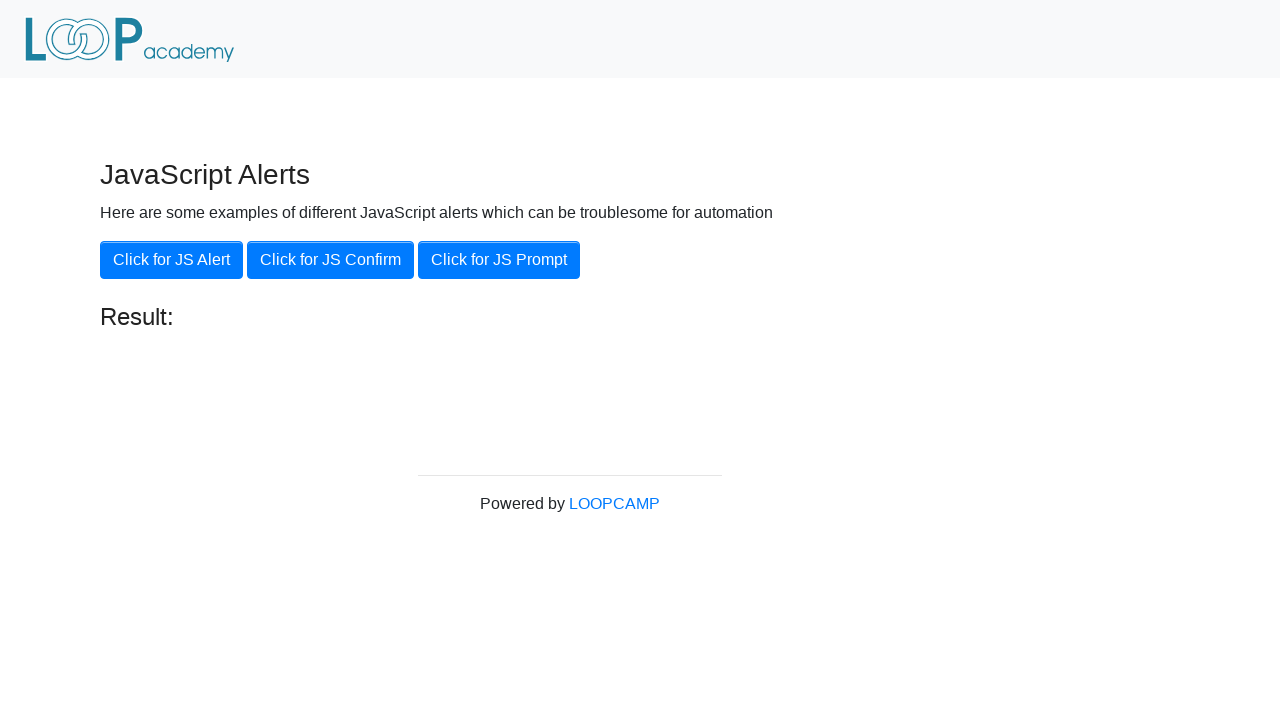

Clicked 'Click for JS Prompt' button at (499, 260) on xpath=//button[contains(text(),'Click for JS Prompt')]
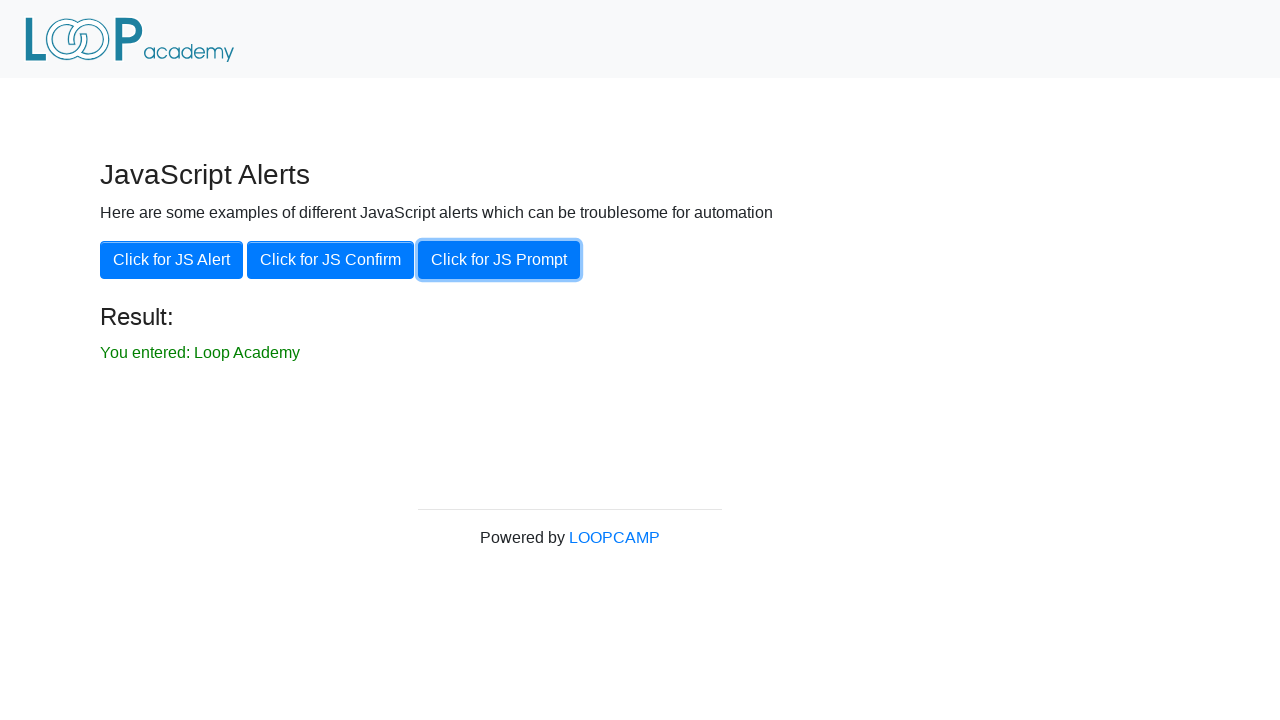

Result message element appeared
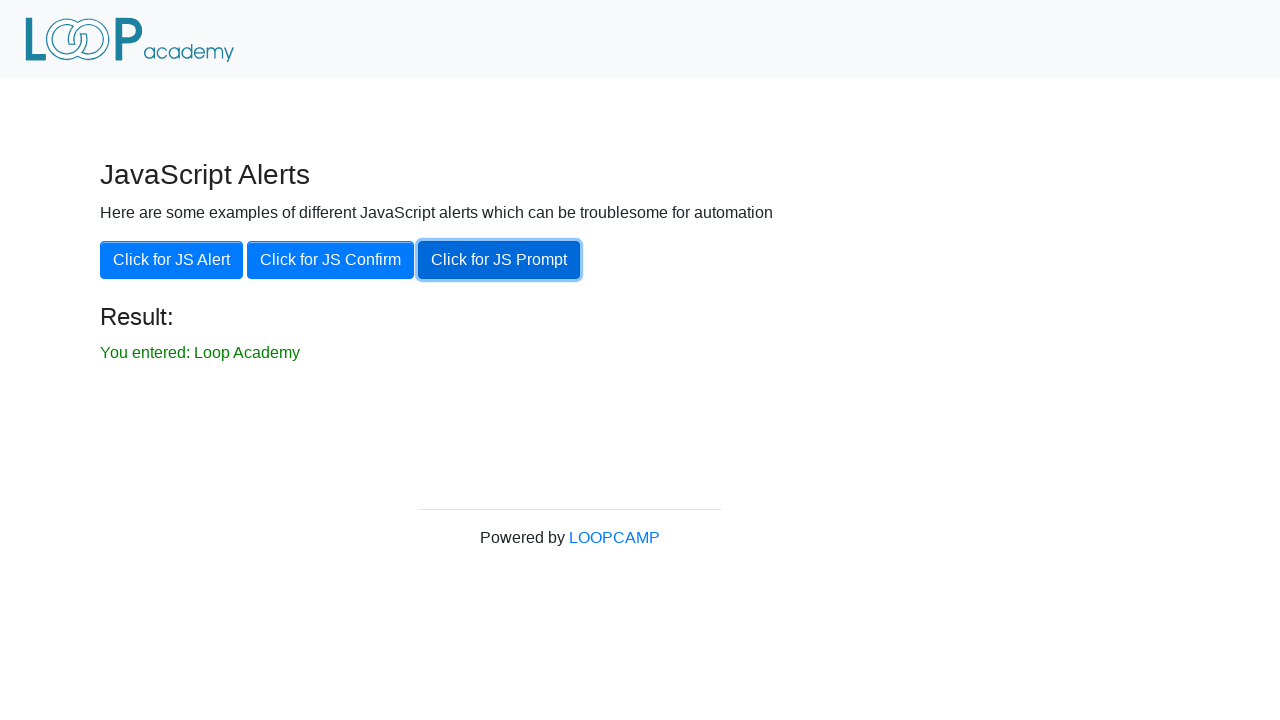

Retrieved result text from page
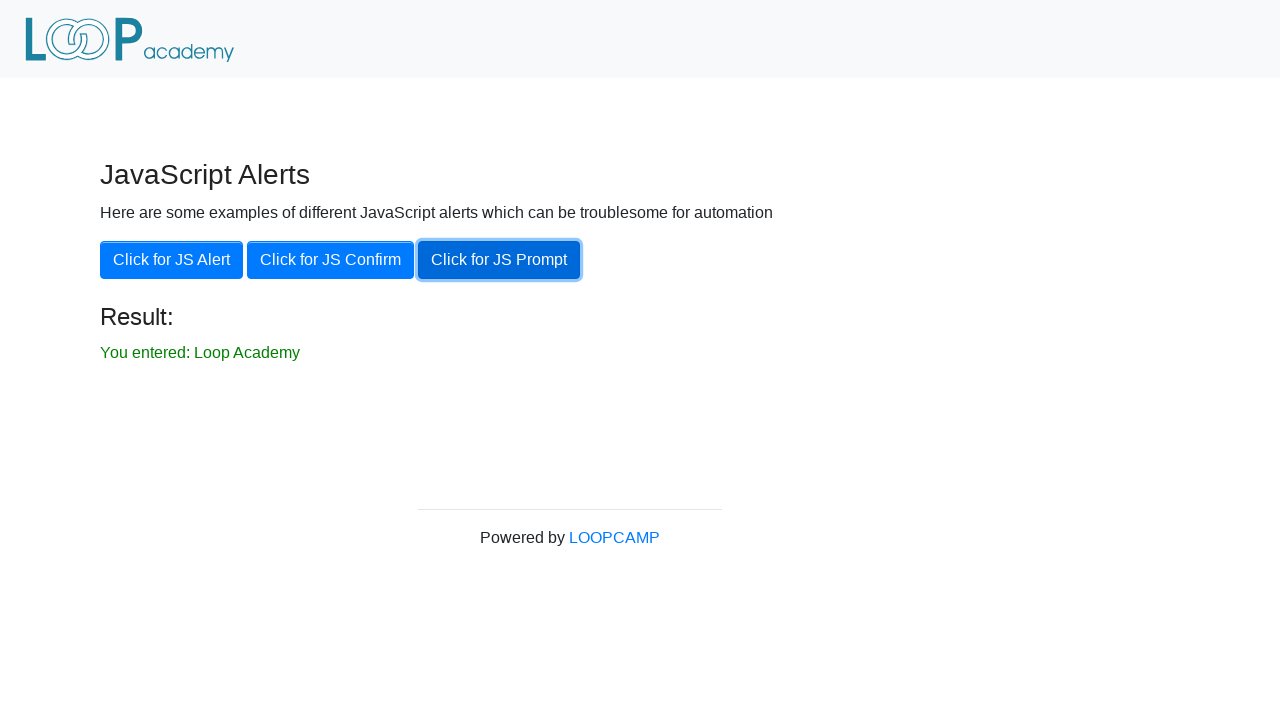

Verified result text matches expected 'You entered: Loop Academy'
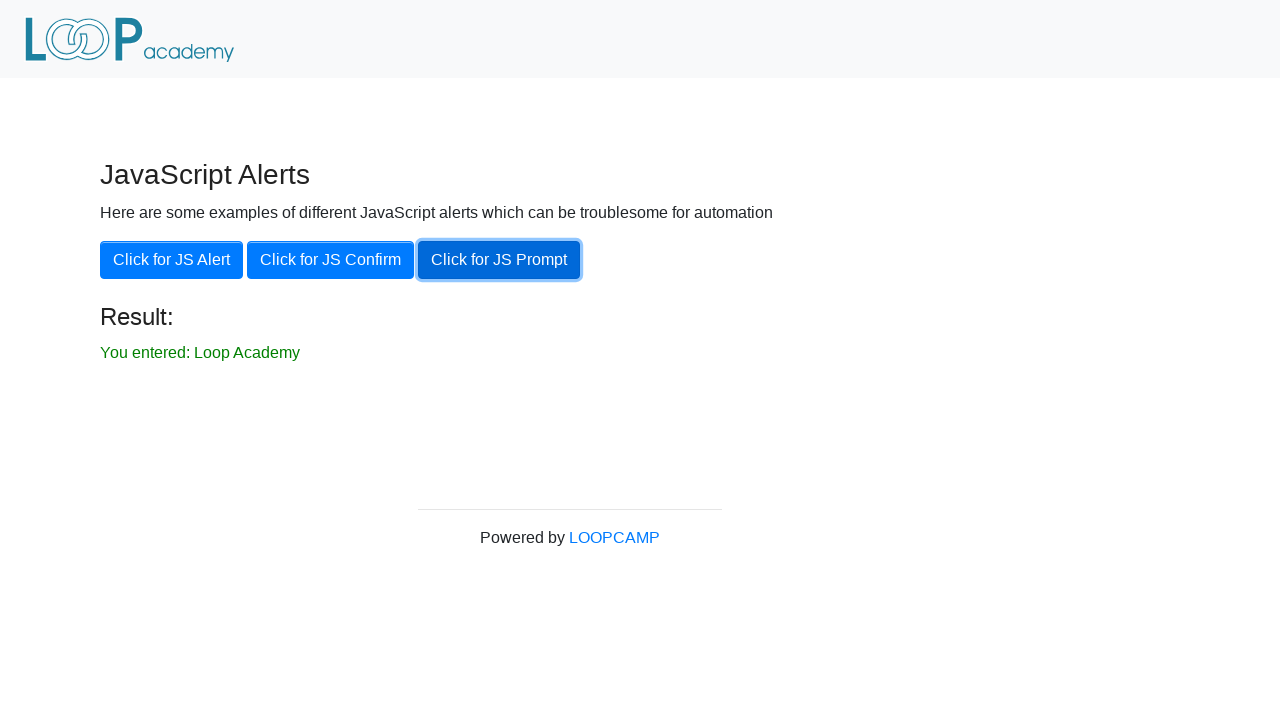

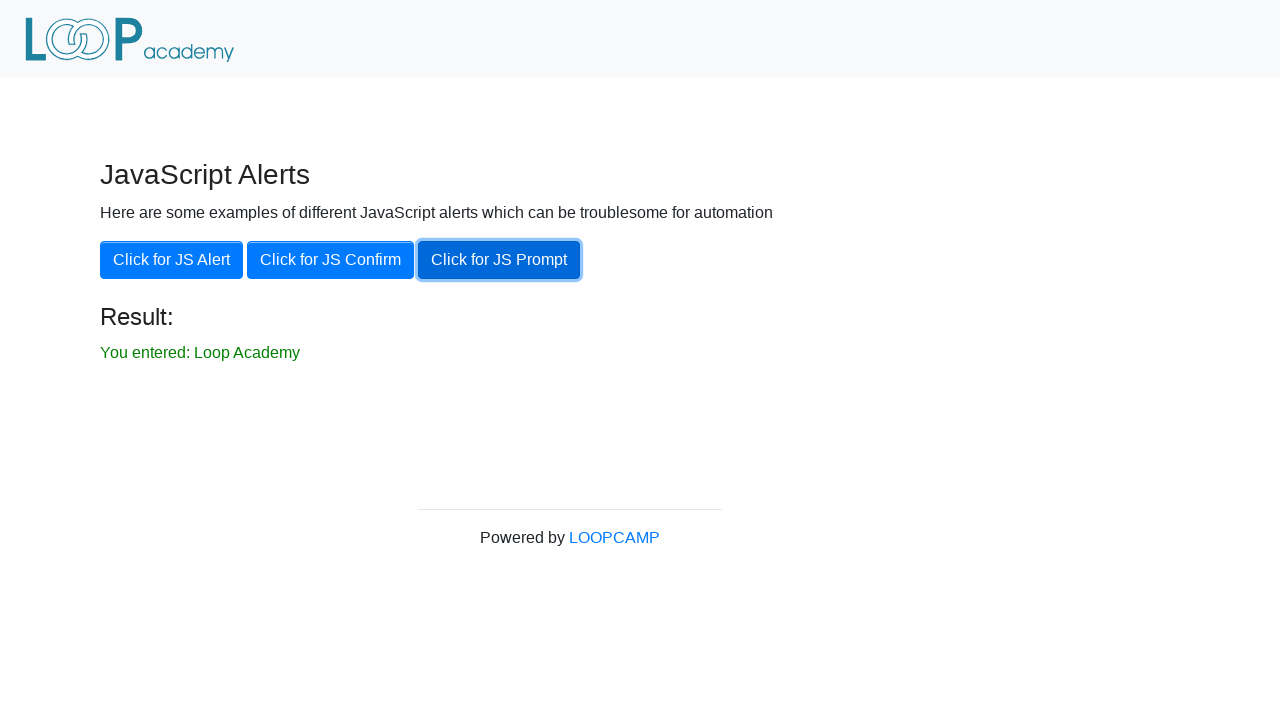